Tests adding a single product to cart and verifying the success alert message

Starting URL: https://www.demoblaze.com/index.html

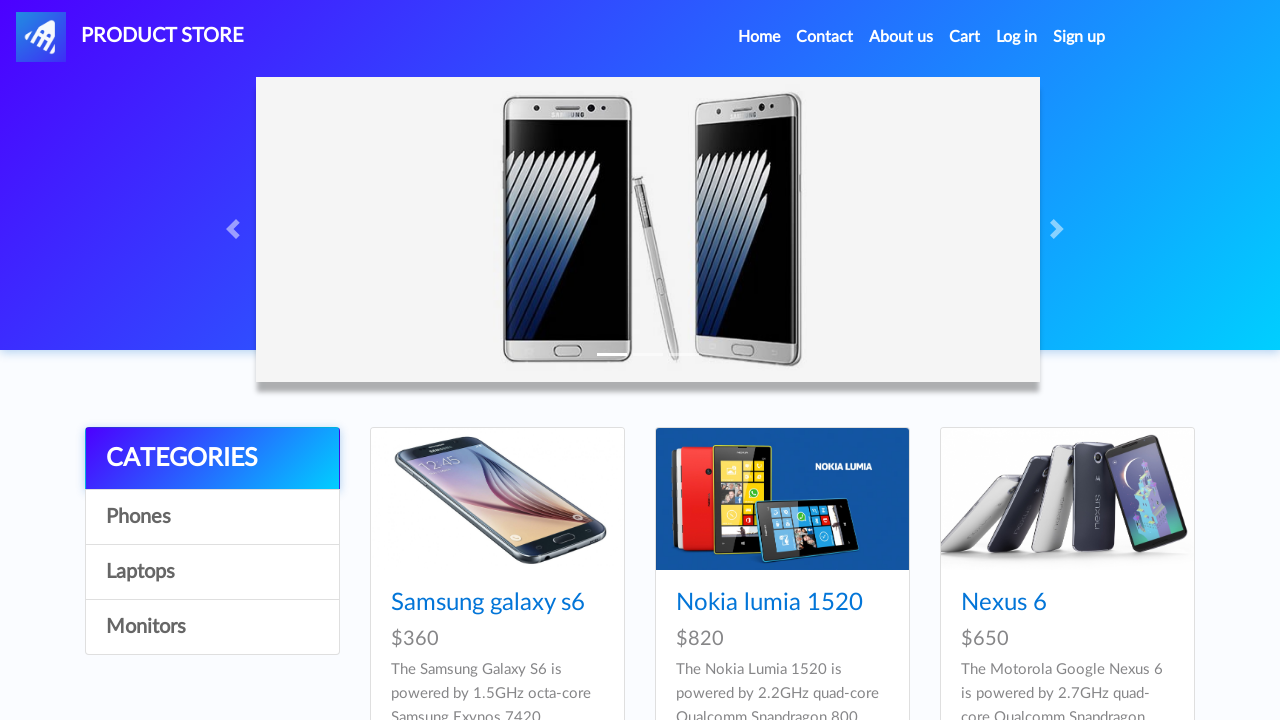

Clicked on a product from the catalog at (769, 603) on xpath=/html/body/div[5]/div/div[2]/div/div[2]/div/div/h4/a
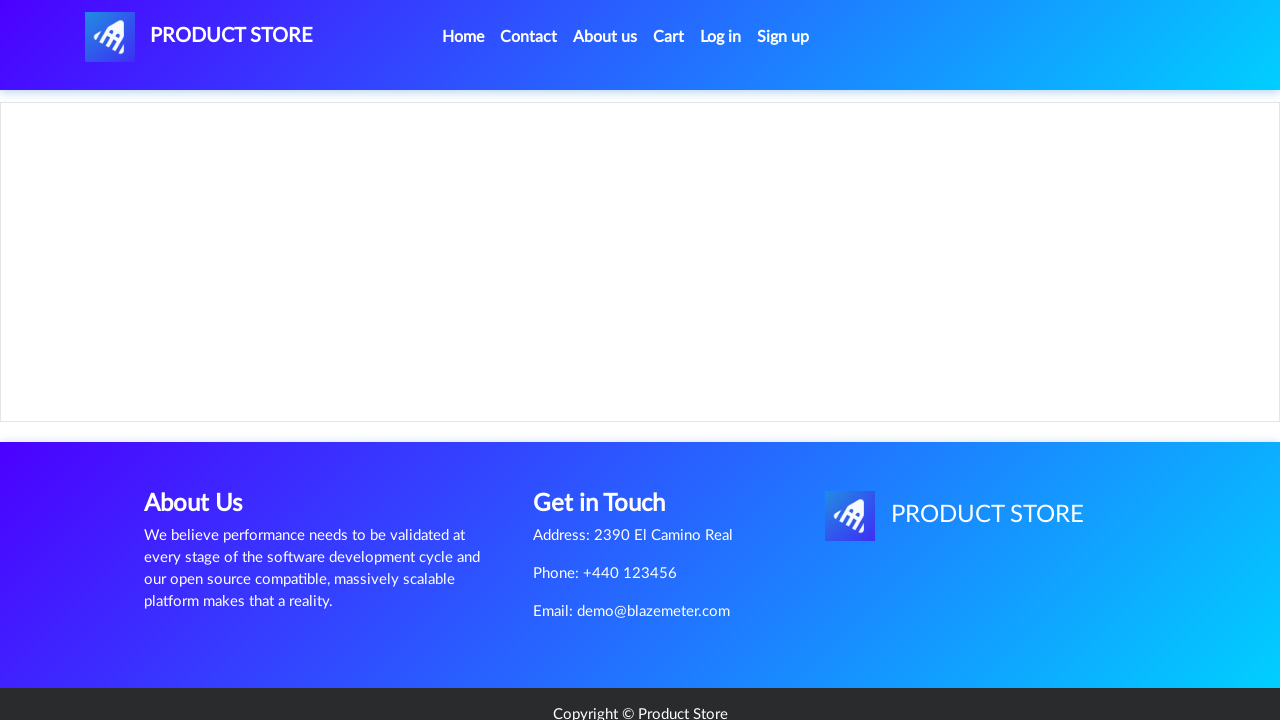

Clicked 'Add to cart' button at (610, 440) on xpath=/html/body/div[5]/div/div[2]/div[2]/div/a
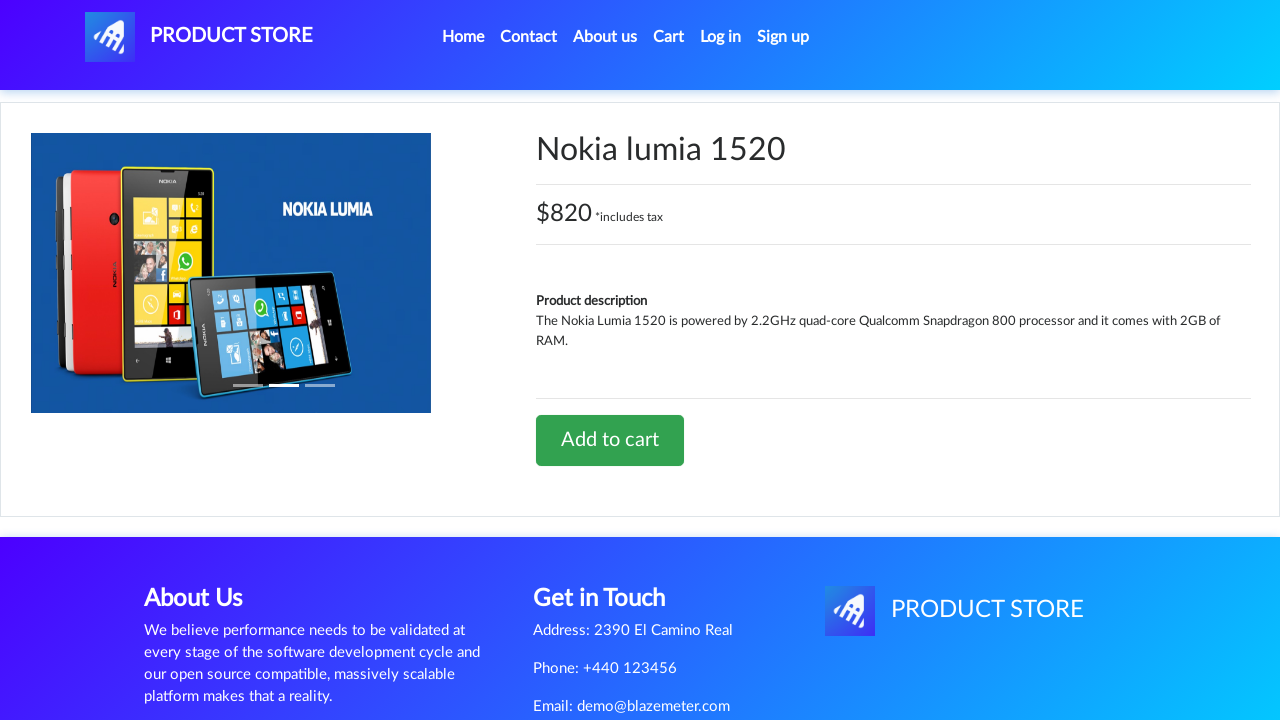

Accepted the success alert message confirming product was added to cart
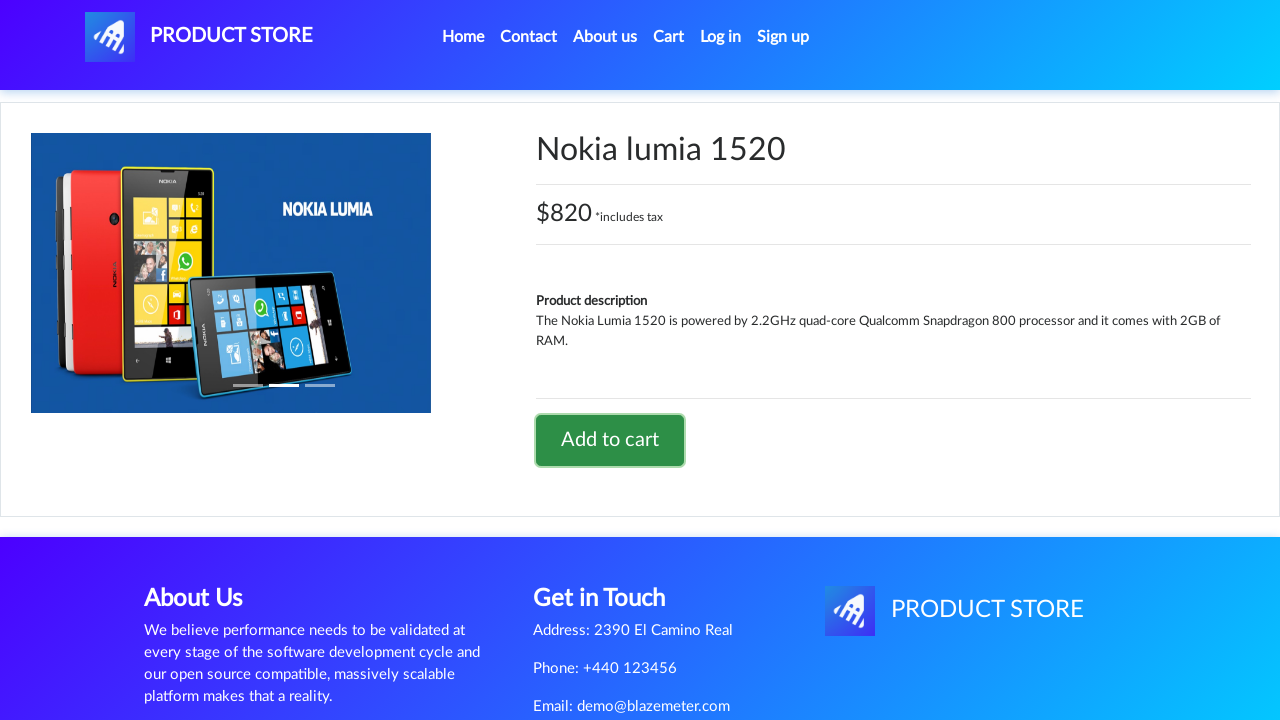

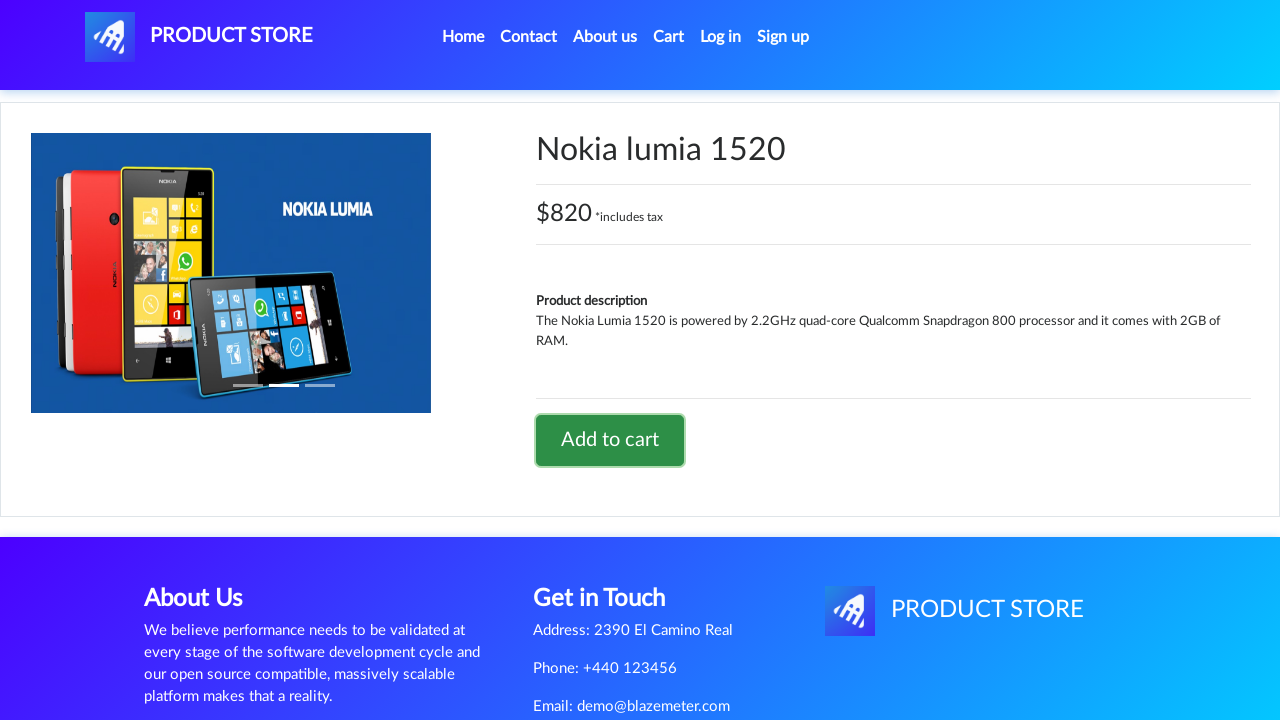